Tests alert handling functionality by clicking a confirm button and accepting the alert dialog

Starting URL: https://demoqa.com/alerts

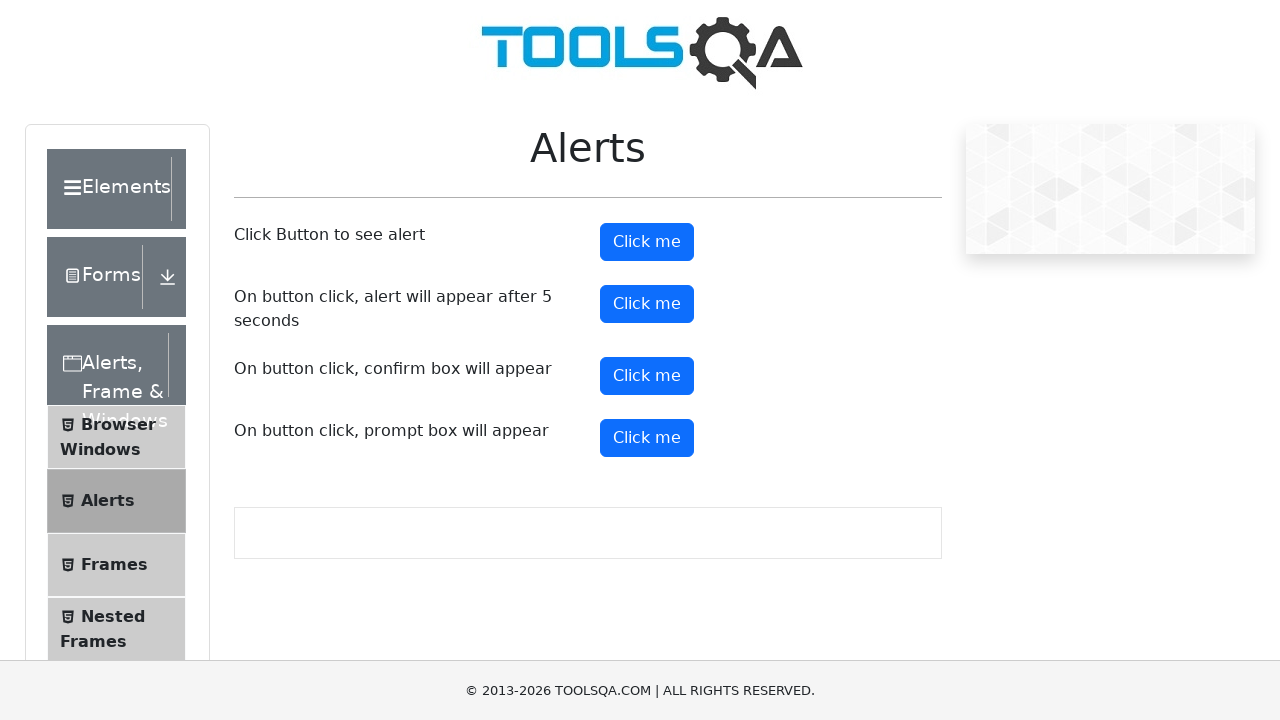

Navigated to alerts demo page
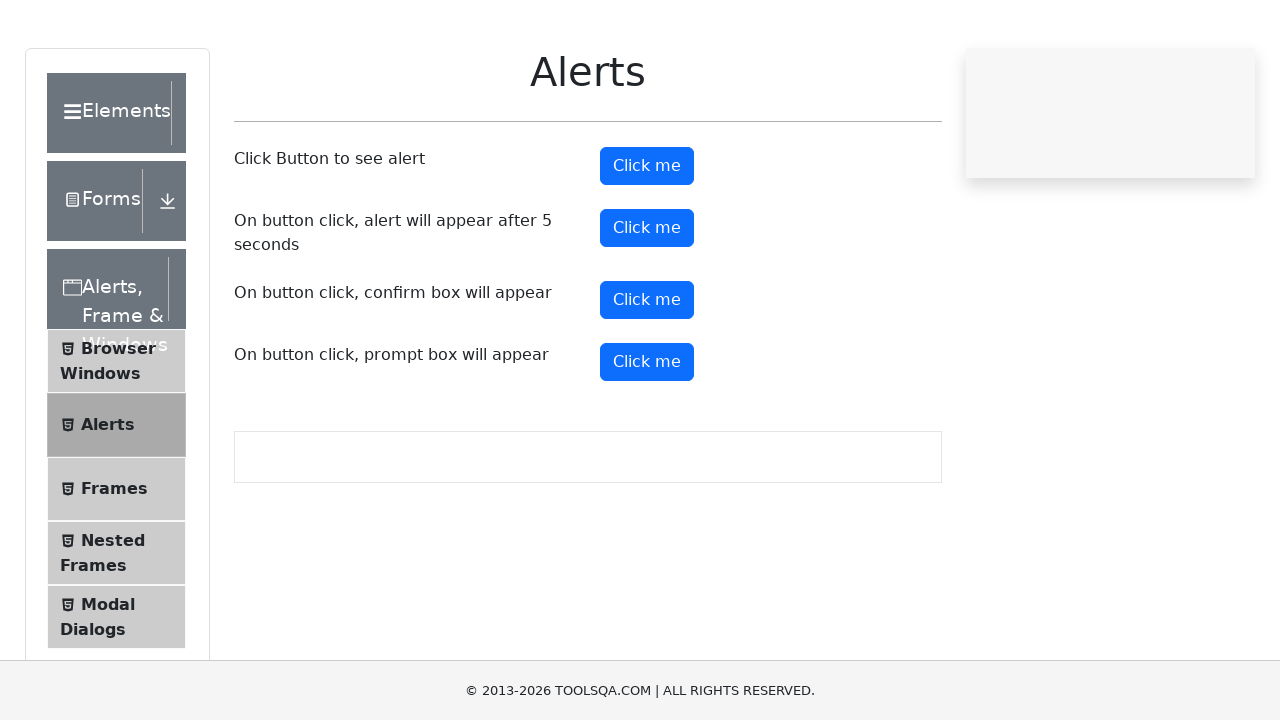

Clicked confirm button to trigger alert dialog at (647, 376) on #confirmButton
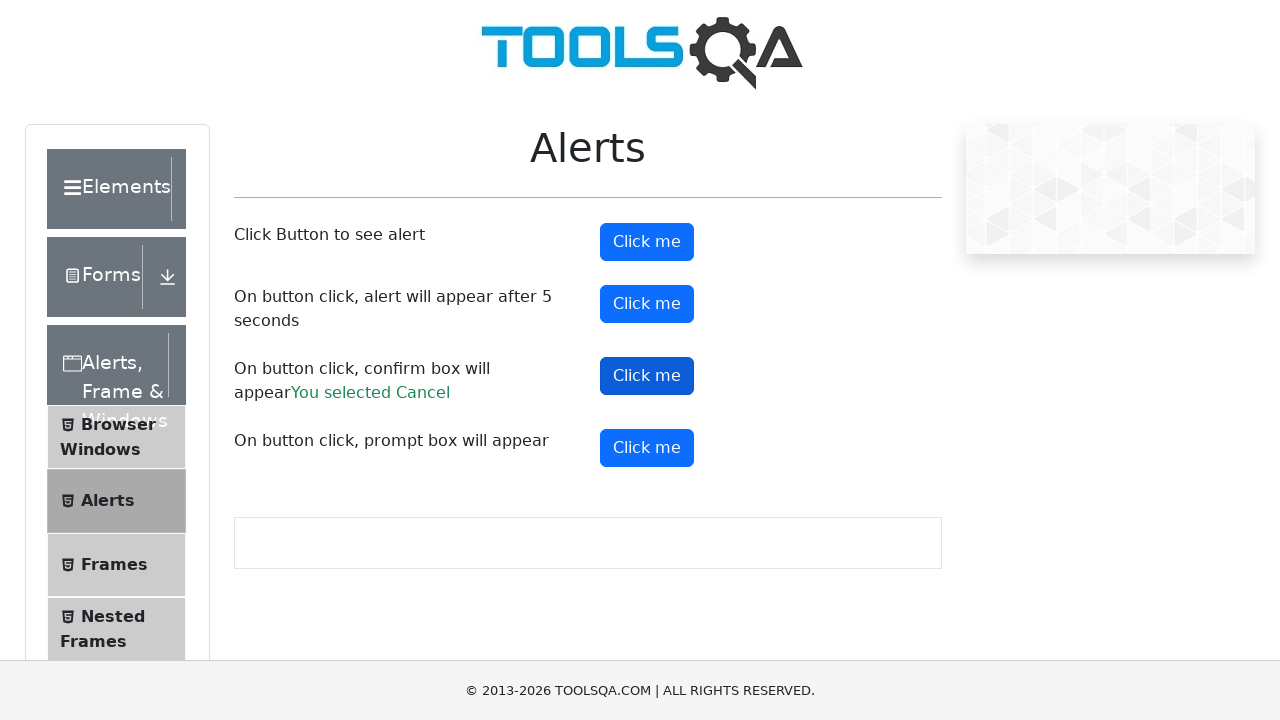

Accepted the alert dialog
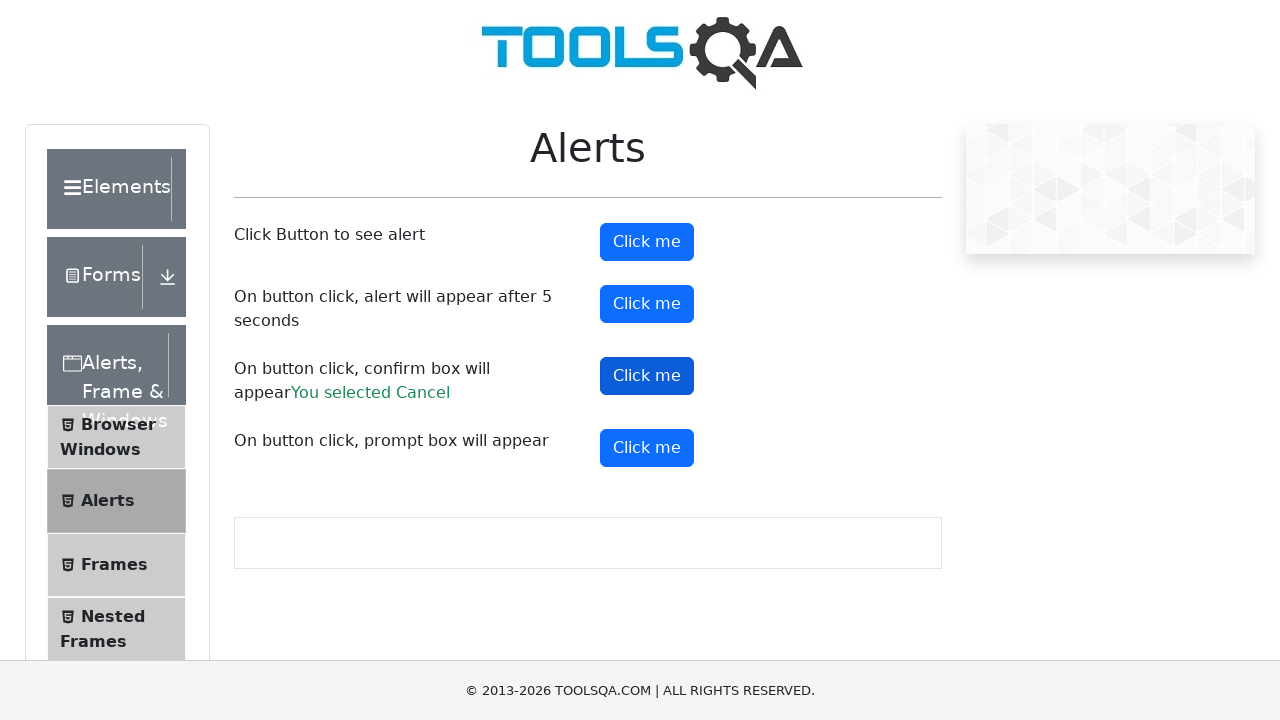

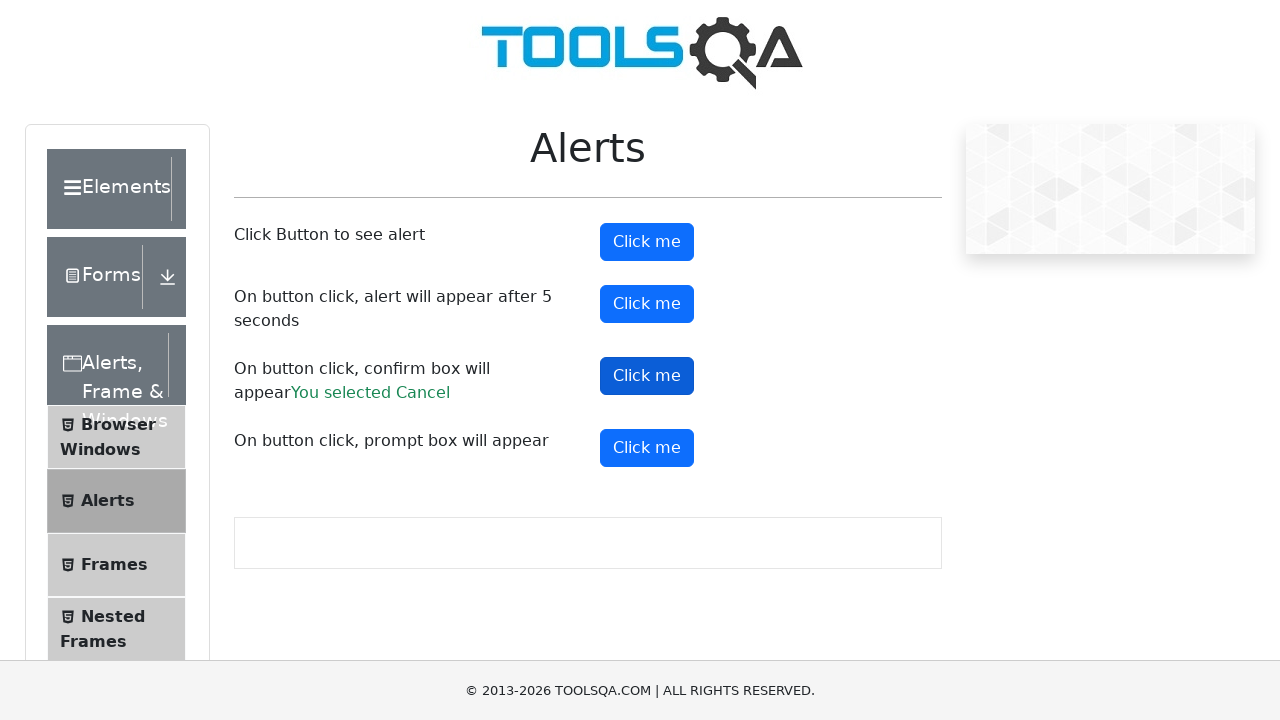